Navigates to the world flags page and scrolls to the bottom of the page to load all content

Starting URL: https://www.worldometers.info/geography/flags-of-the-world/

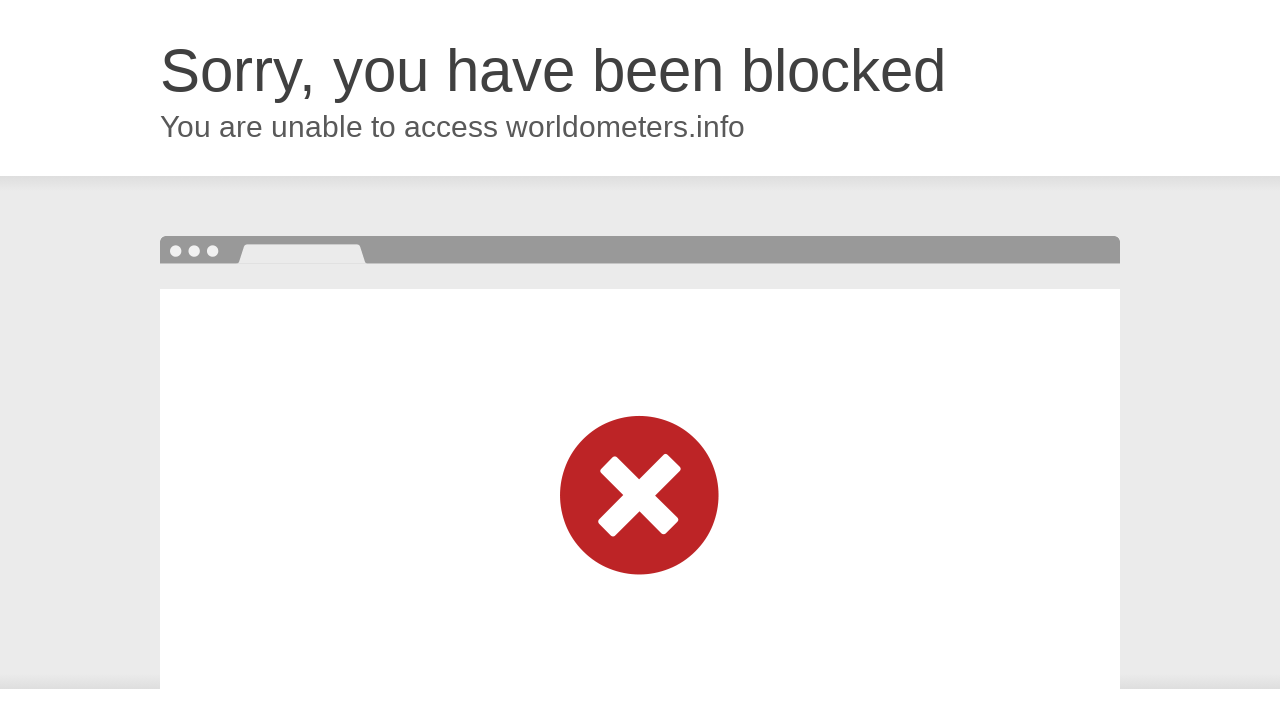

Navigated to world flags page
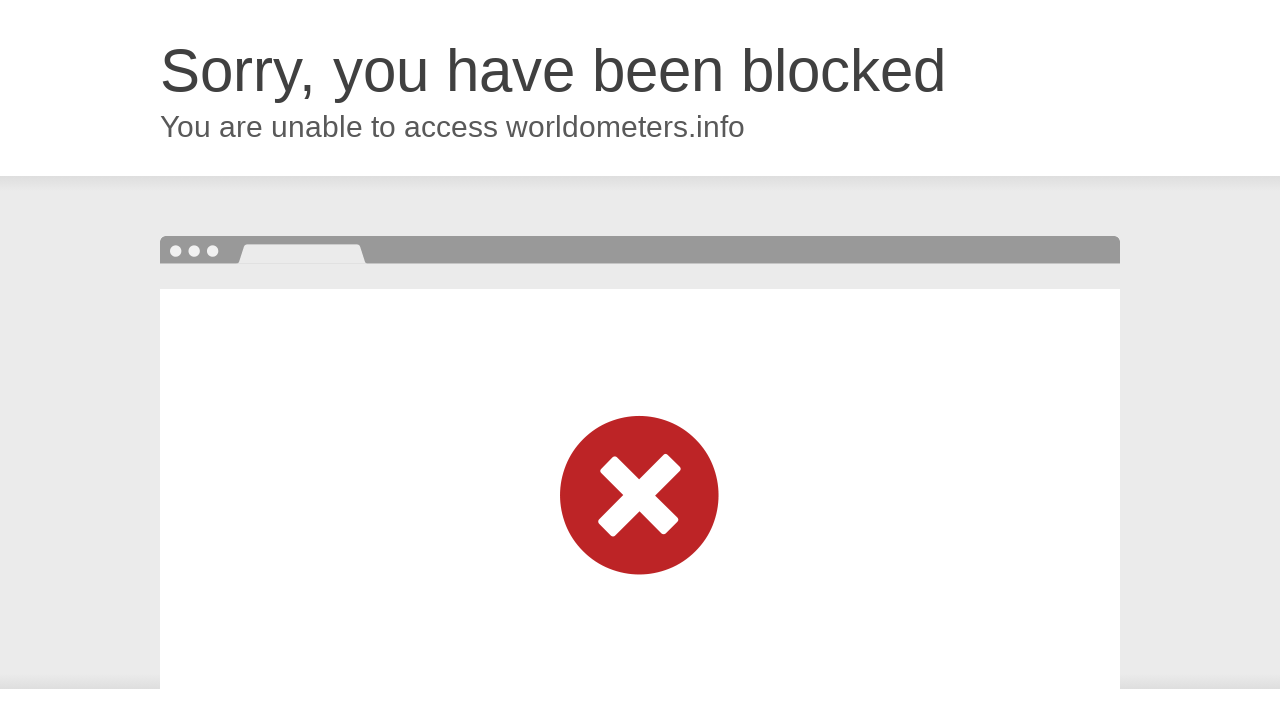

Scrolled to the bottom of the page to load all flags
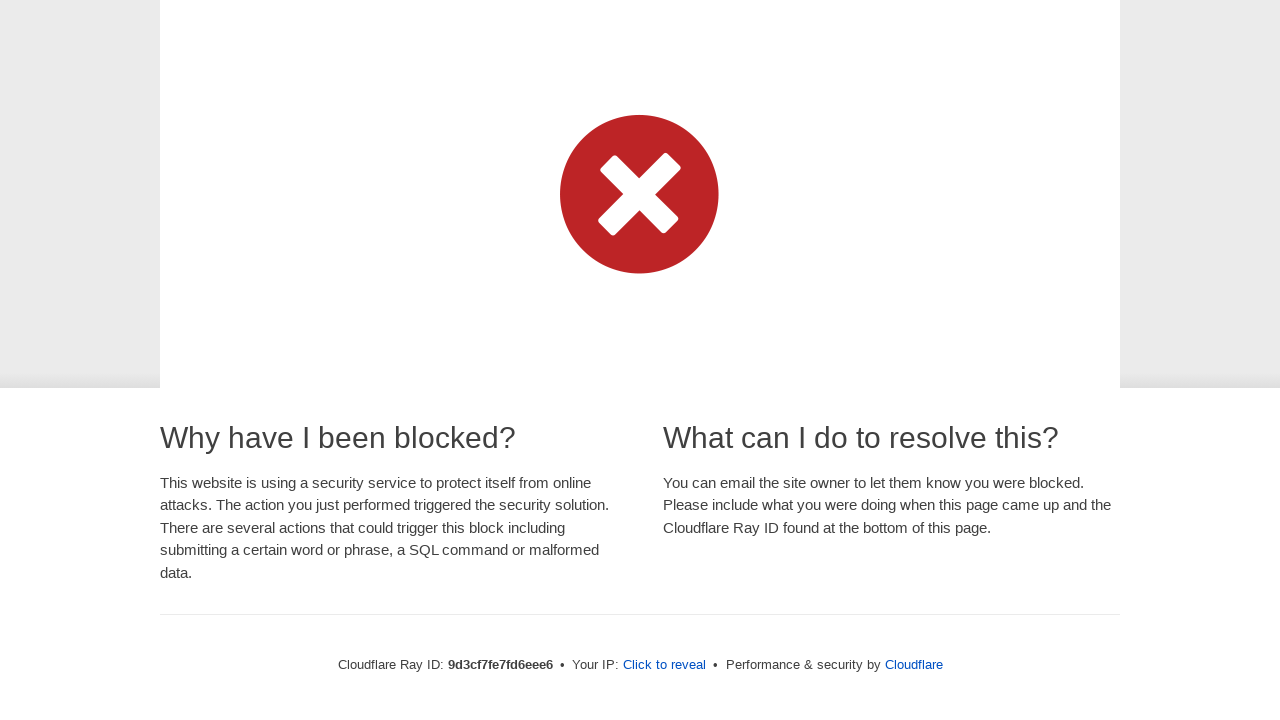

Waited 2 seconds for content to be fully visible
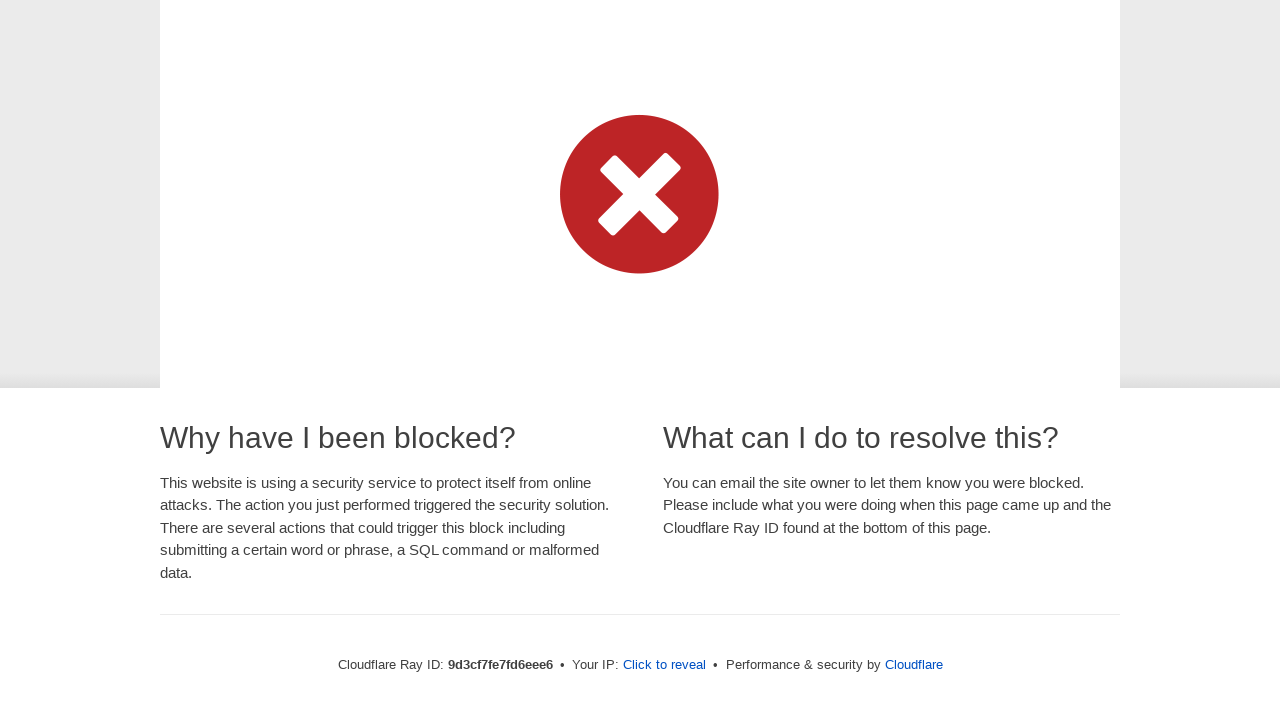

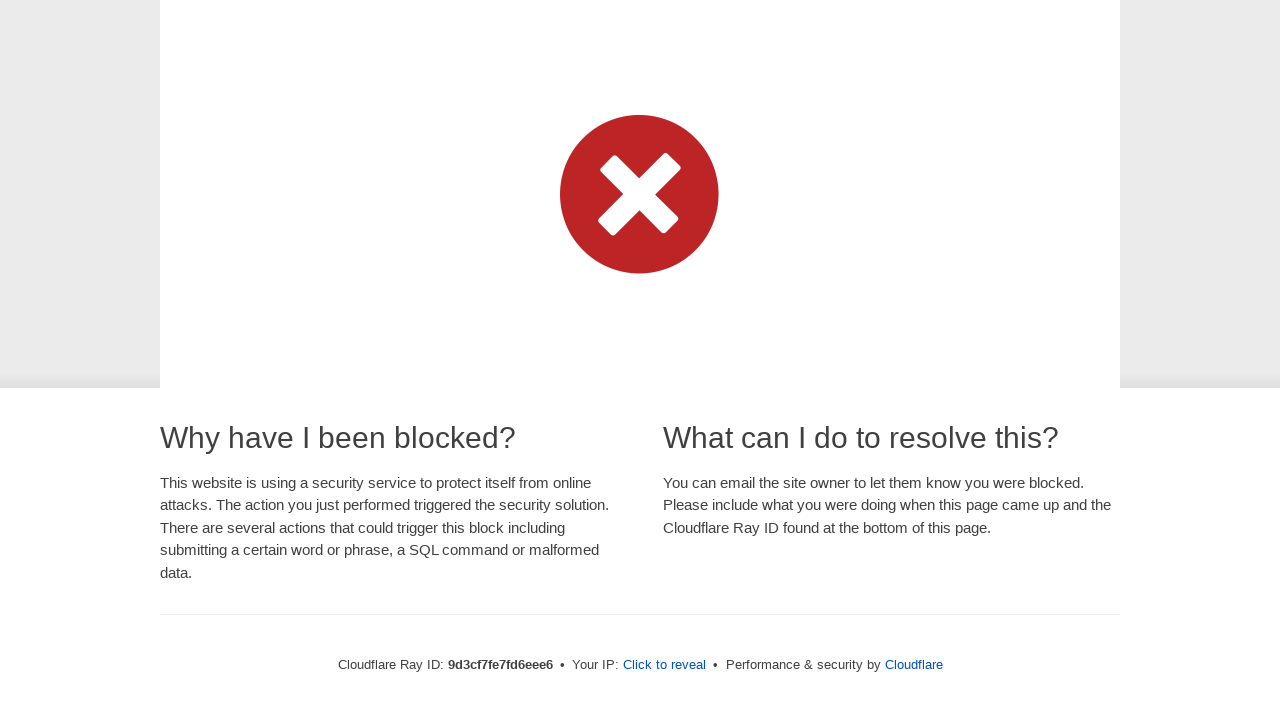